Tests API response mocking by intercepting requests to the BookStore API and returning custom book data, then navigating to the books page to verify the mocked response is displayed.

Starting URL: https://demoqa.com/books

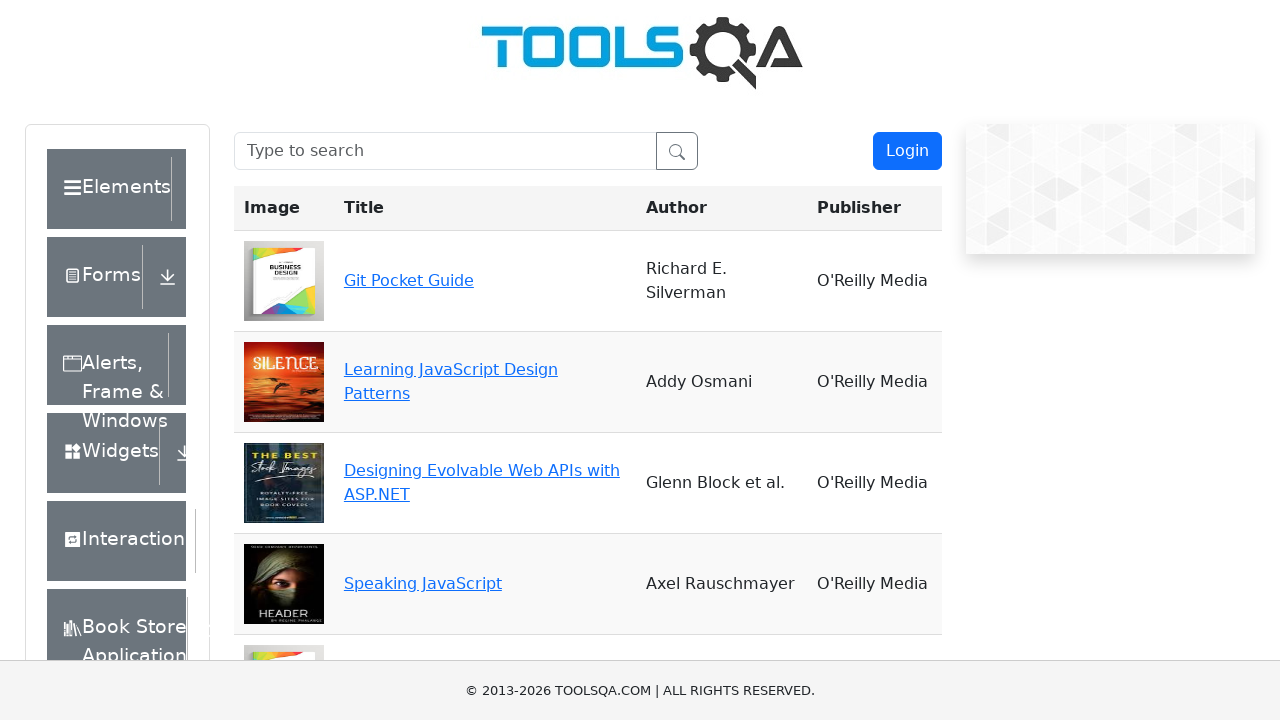

Set up route interception to mock BookStore API response
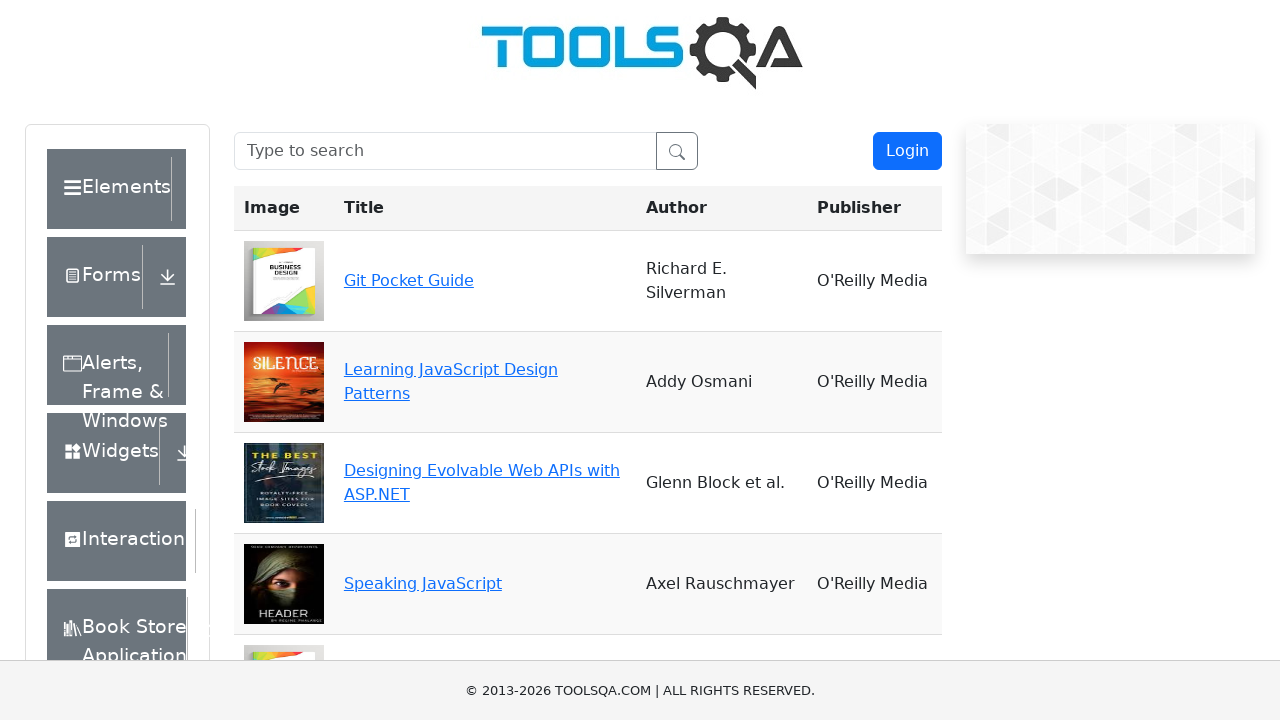

Navigated to books page at https://demoqa.com/books
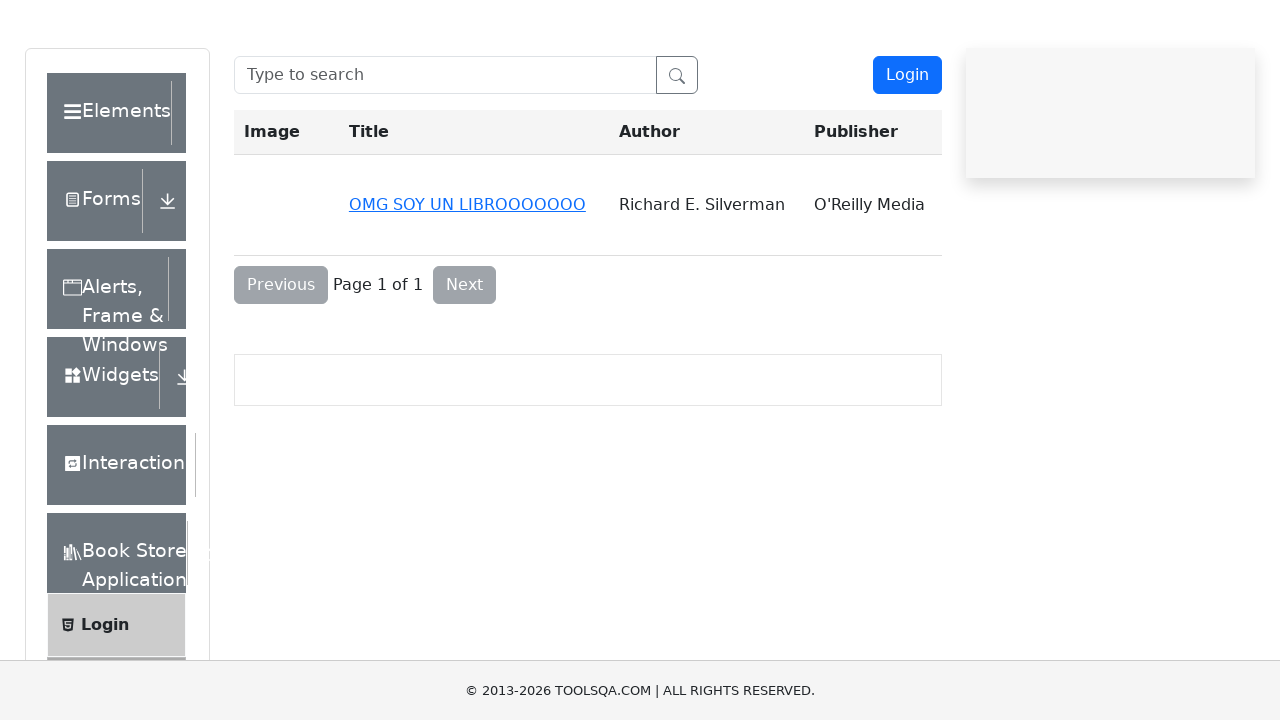

Mocked book with title 'OMG SOY UN LIBROOOOOOO' loaded and displayed
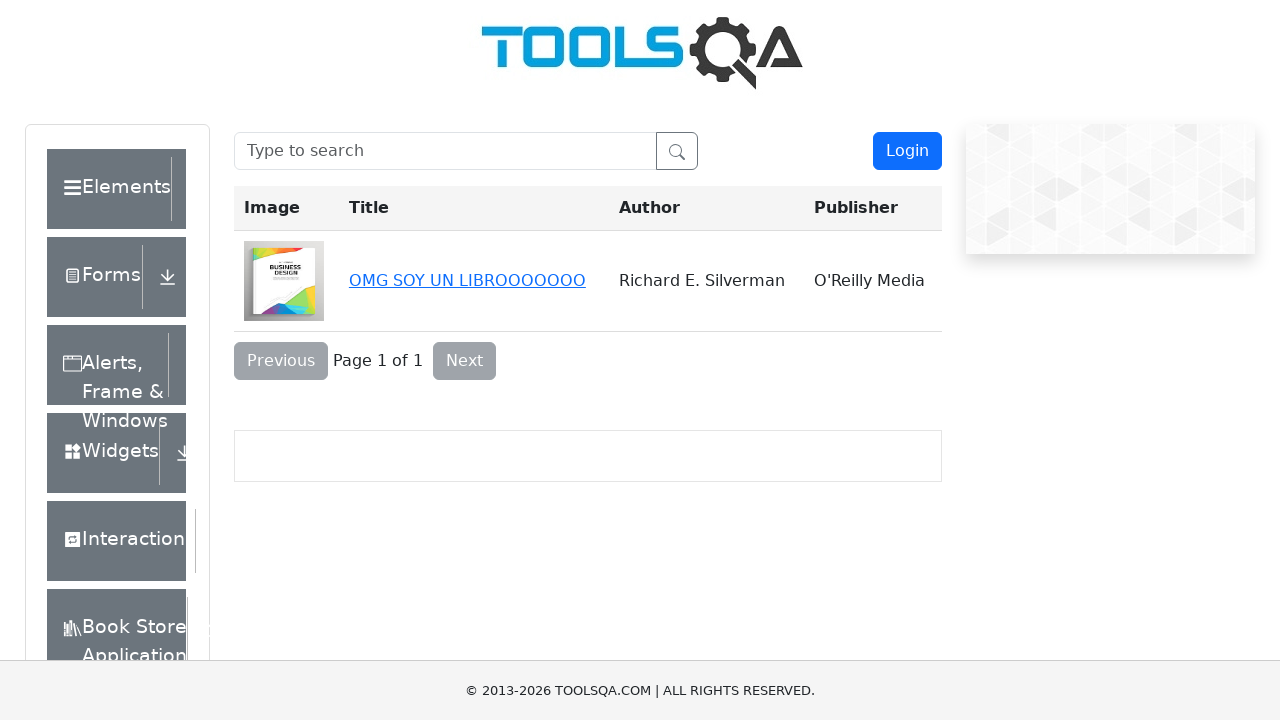

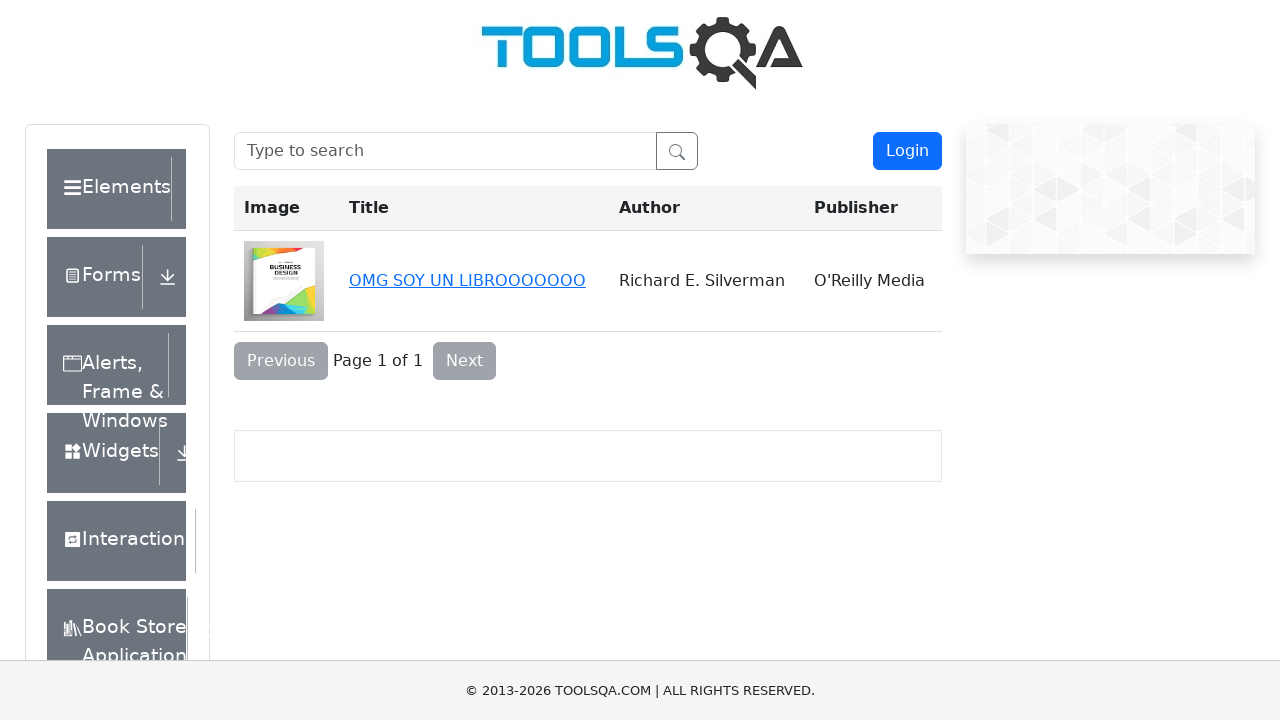